Navigates to the Technologies menu and clicks on Artificial Intelligence section

Starting URL: https://www.tranktechnologies.com/

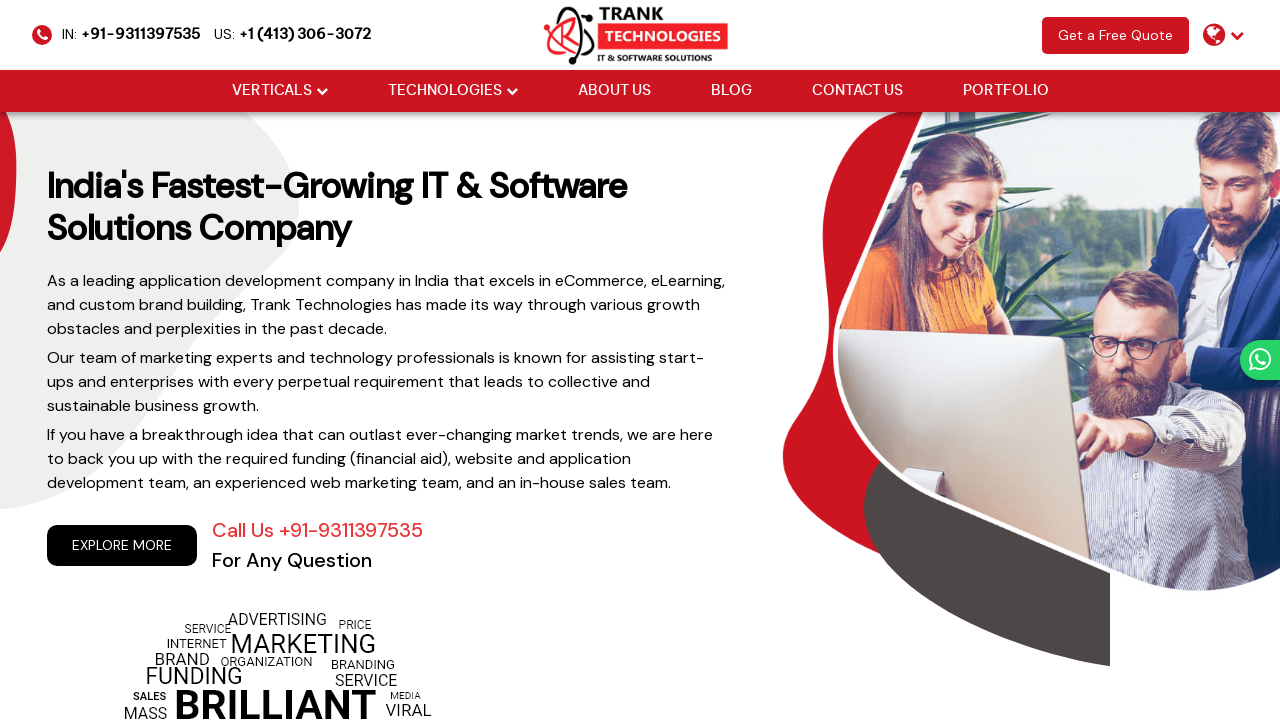

Clicked on Technologies menu at (444, 91) on xpath=/html/body/header/div[2]/ul/li[2]/a
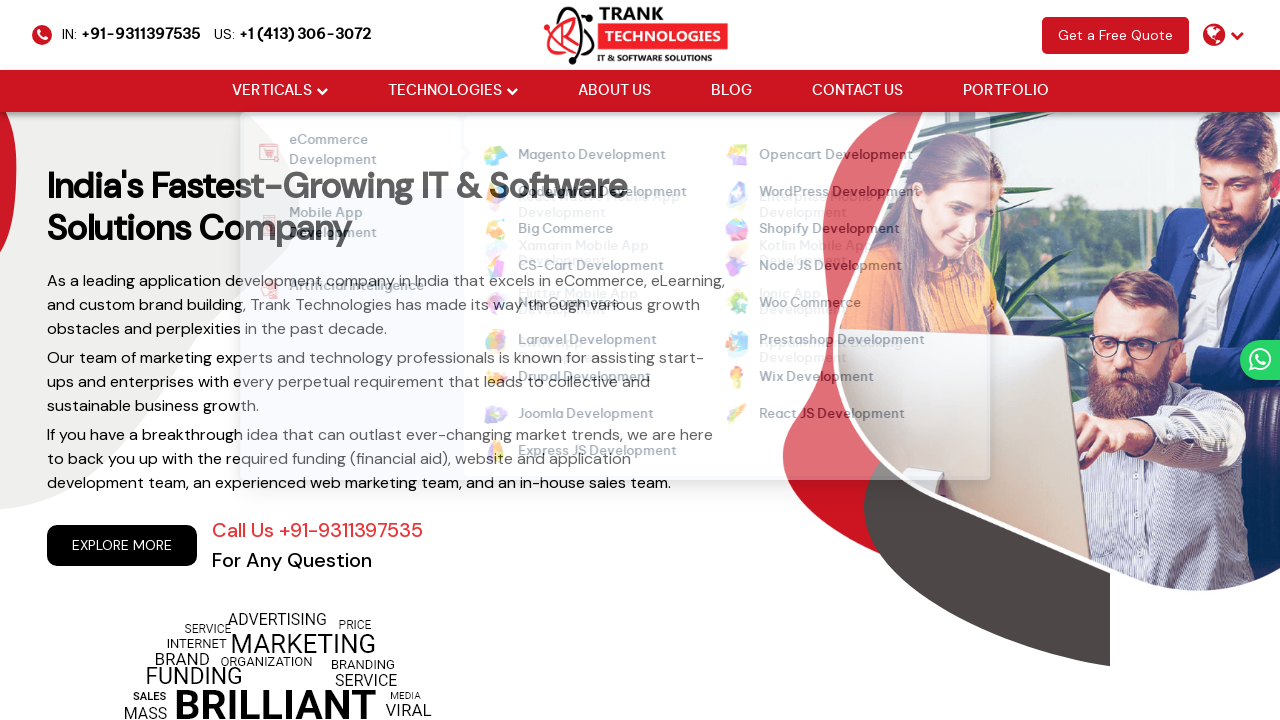

Clicked on Artificial Intelligence section at (344, 289) on xpath=//strong[normalize-space()='Artificial Intelligence']
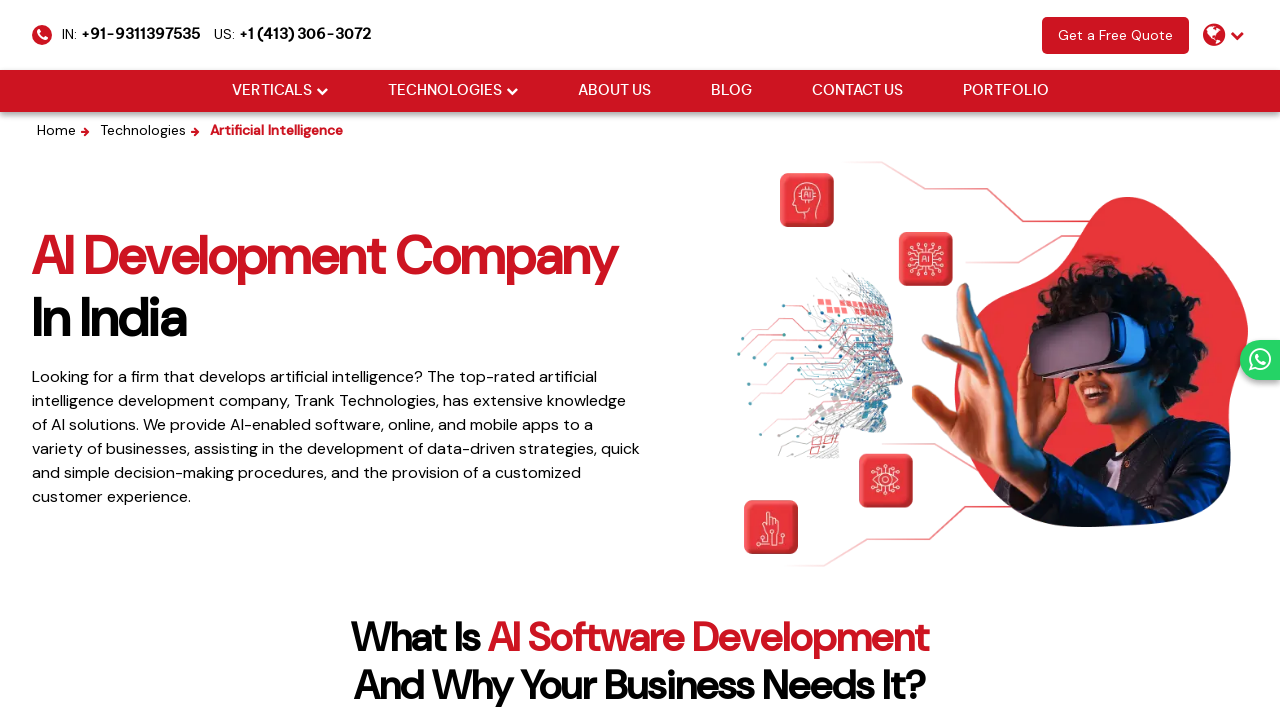

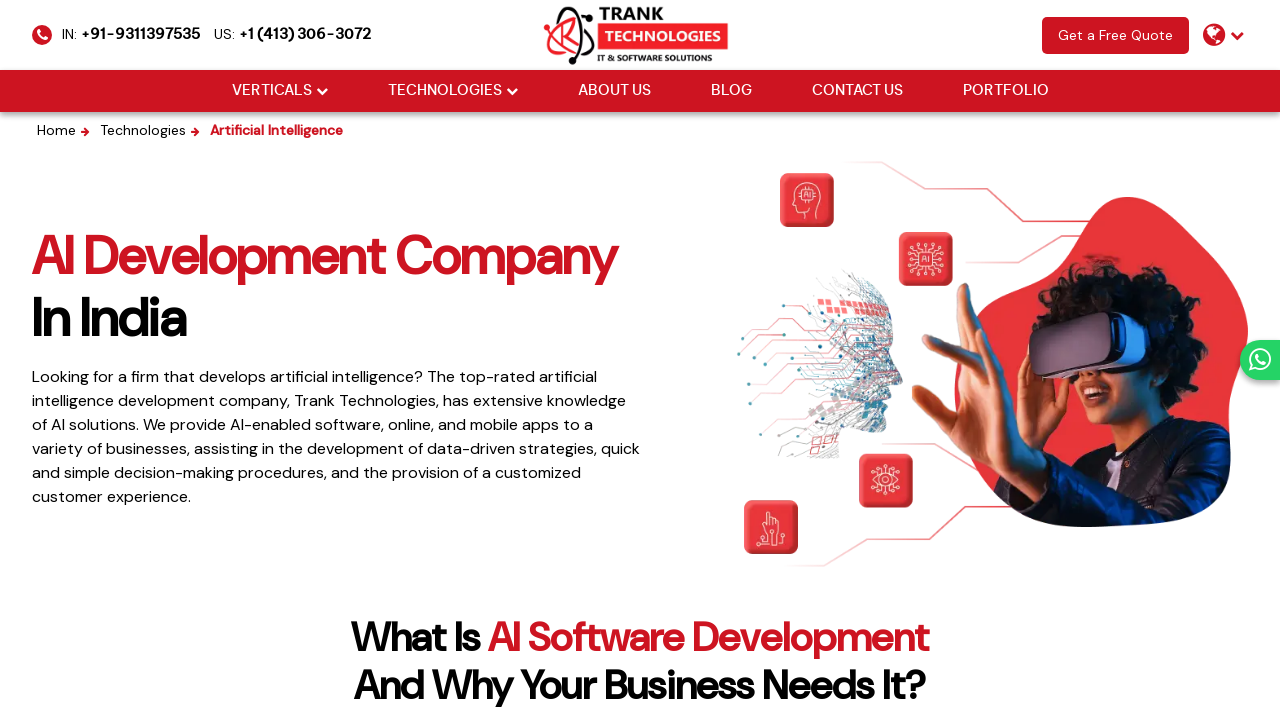